Tests user registration functionality by navigating to the register page and filling out the registration form with personal details including name, address, phone, SSN, and account credentials

Starting URL: https://parabank.parasoft.com/parabank/index.htm?ConnType=JDBC

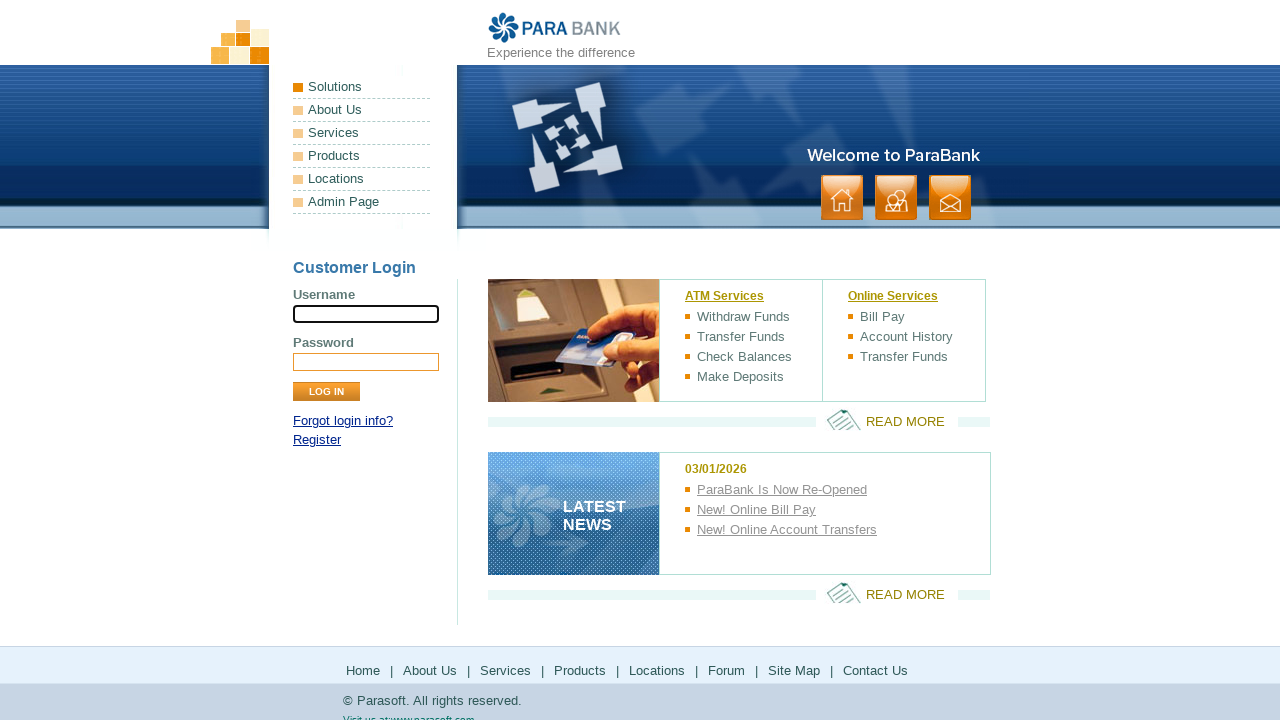

Clicked register link to navigate to registration page at (317, 440) on #loginPanel > p:nth-child(3) > a
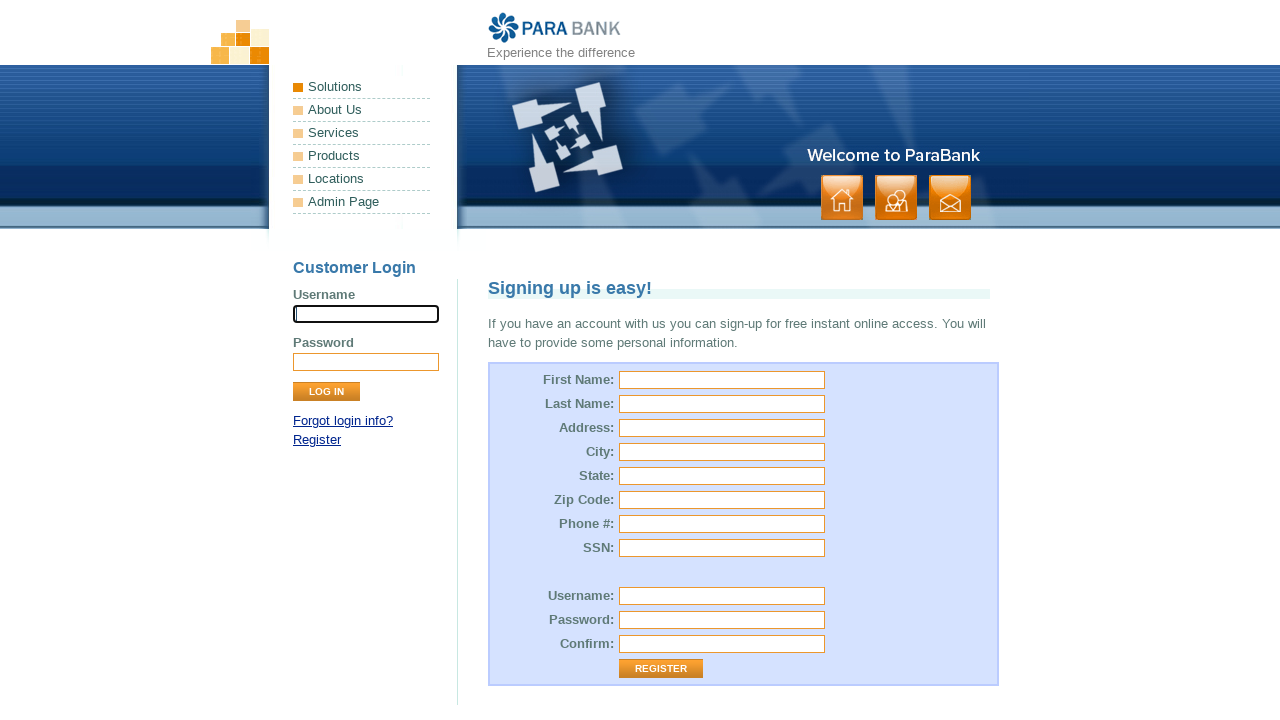

Registration form loaded successfully
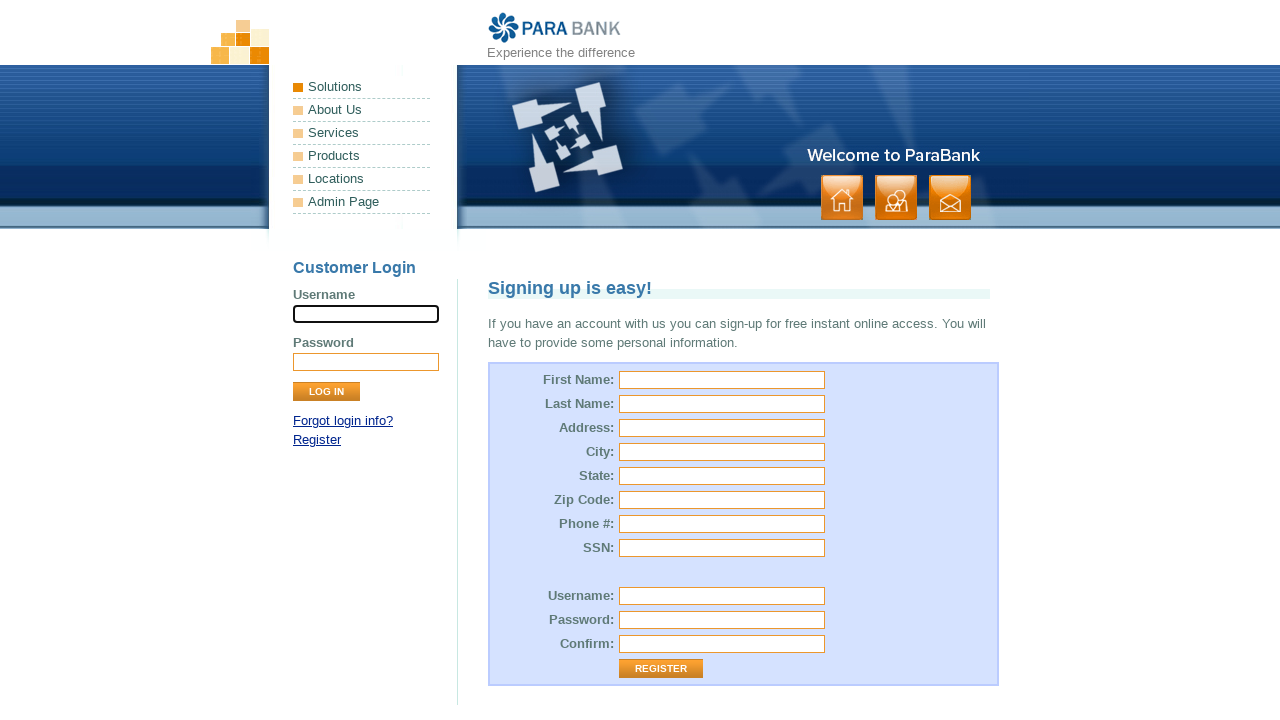

Filled in first name: Michael on //form/table/tbody/tr[1]/td[2]/input
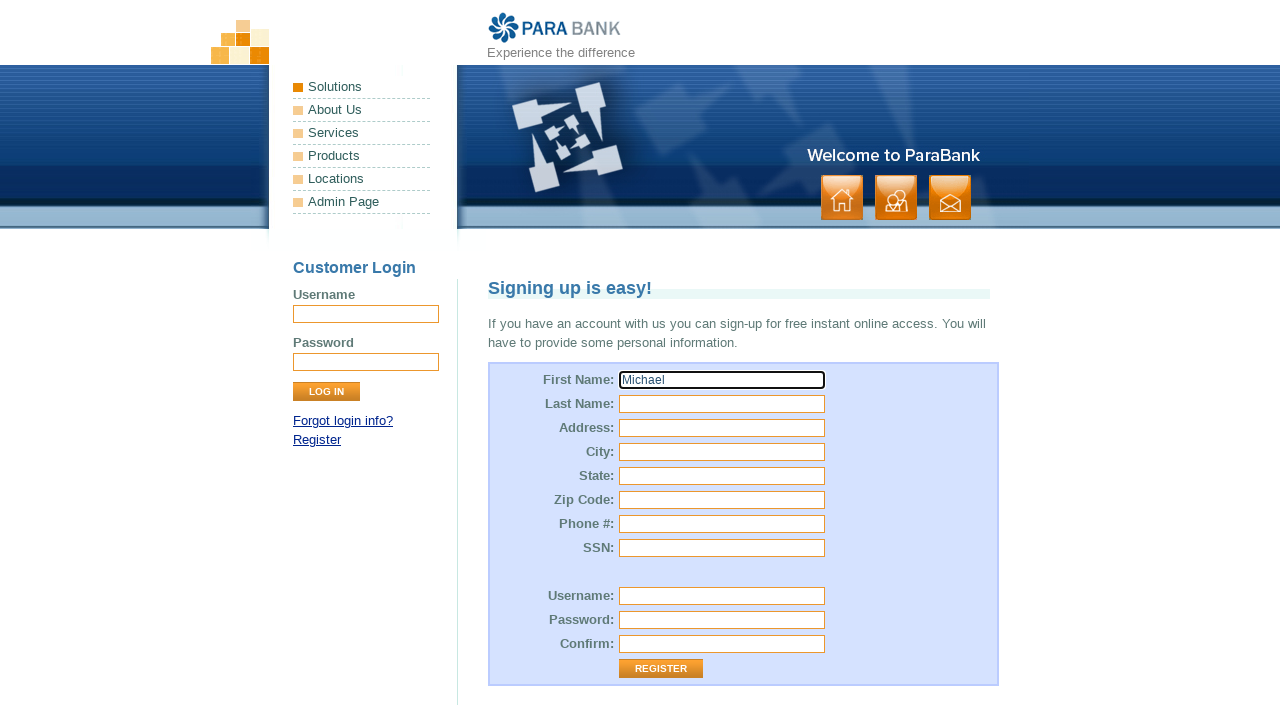

Filled in last name: Thompson on //form/table/tbody/tr[2]/td[2]/input
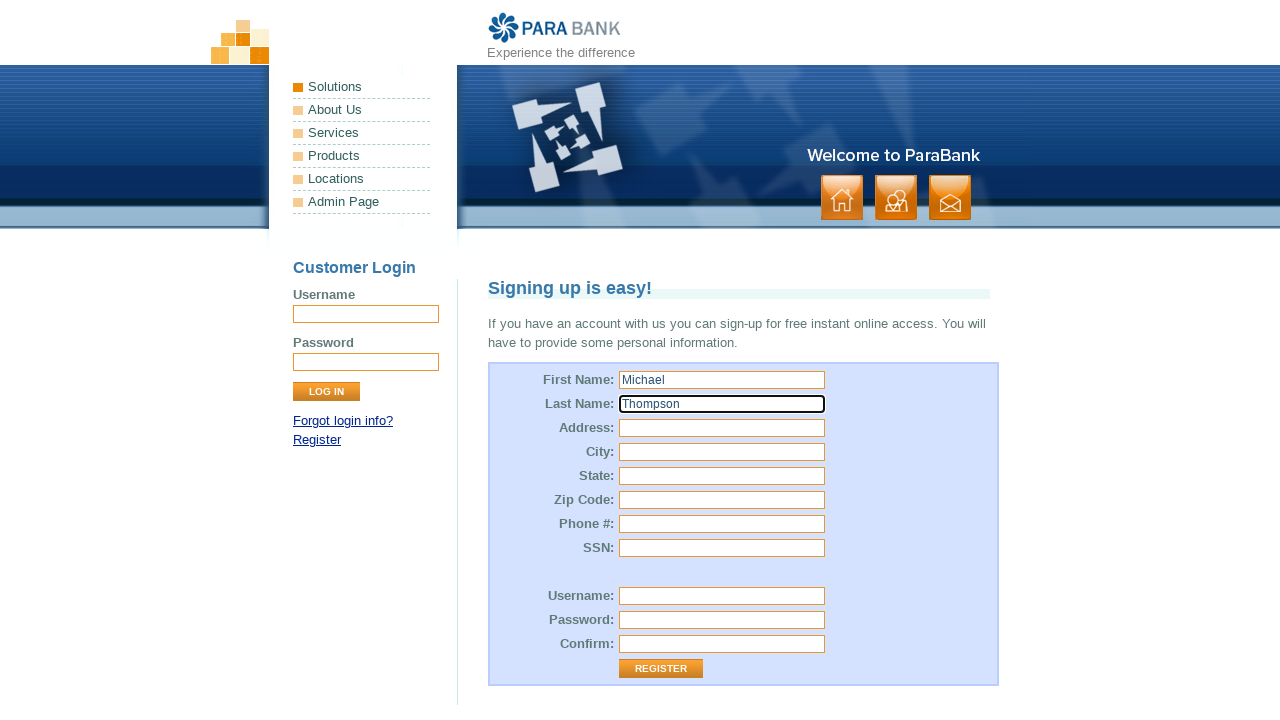

Filled in address: 456 Oak Street on //form/table/tbody/tr[3]/td[2]/input
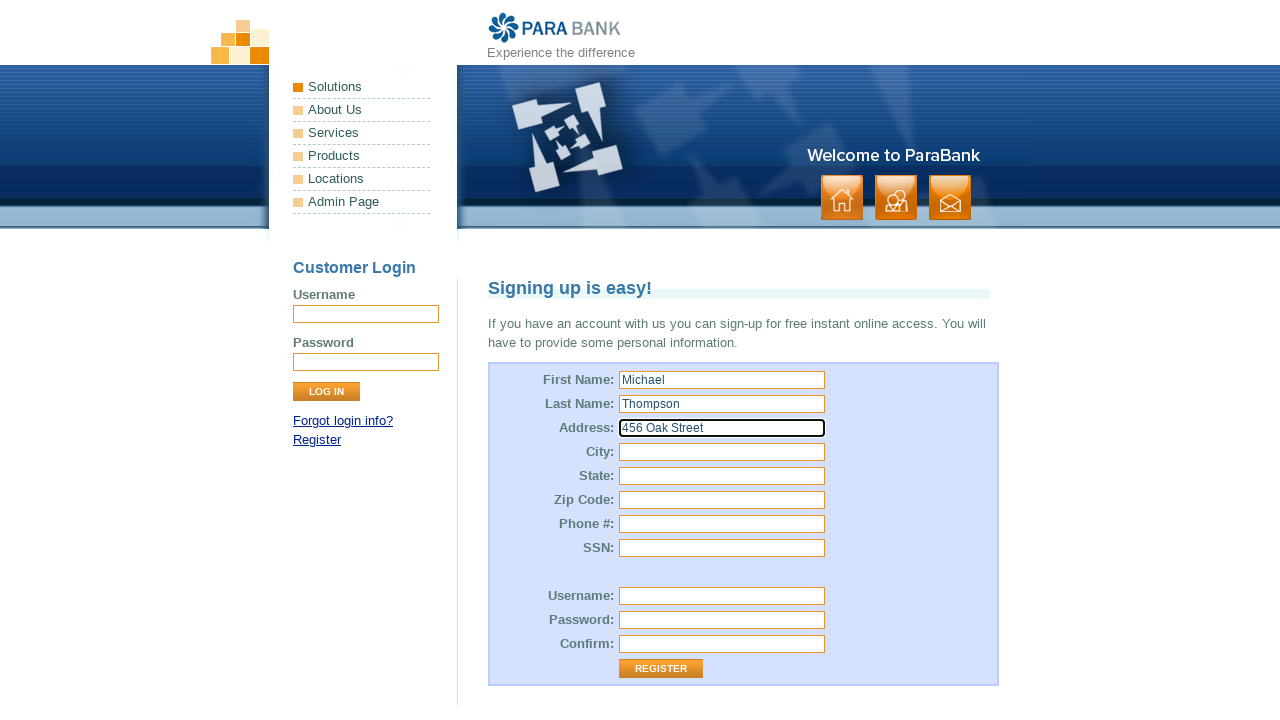

Filled in city: Portland on //form/table/tbody/tr[4]/td[2]/input
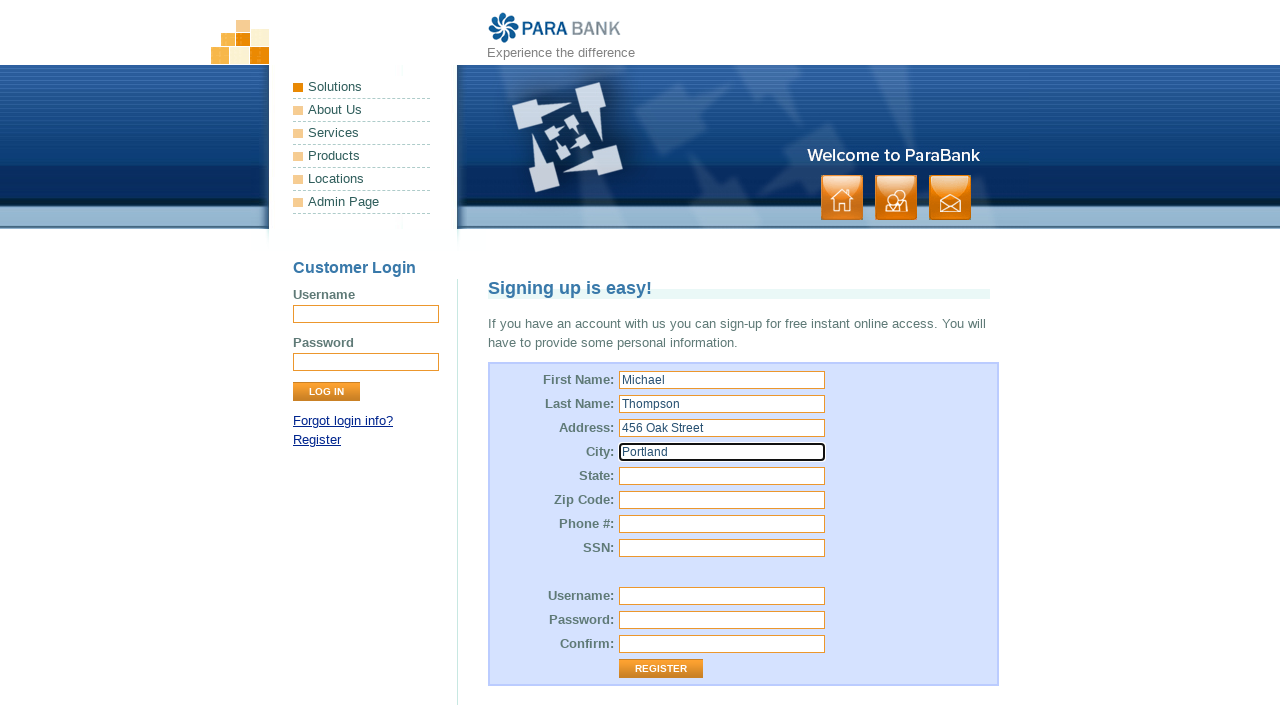

Filled in state: Oregon on //form/table/tbody/tr[5]/td[2]/input
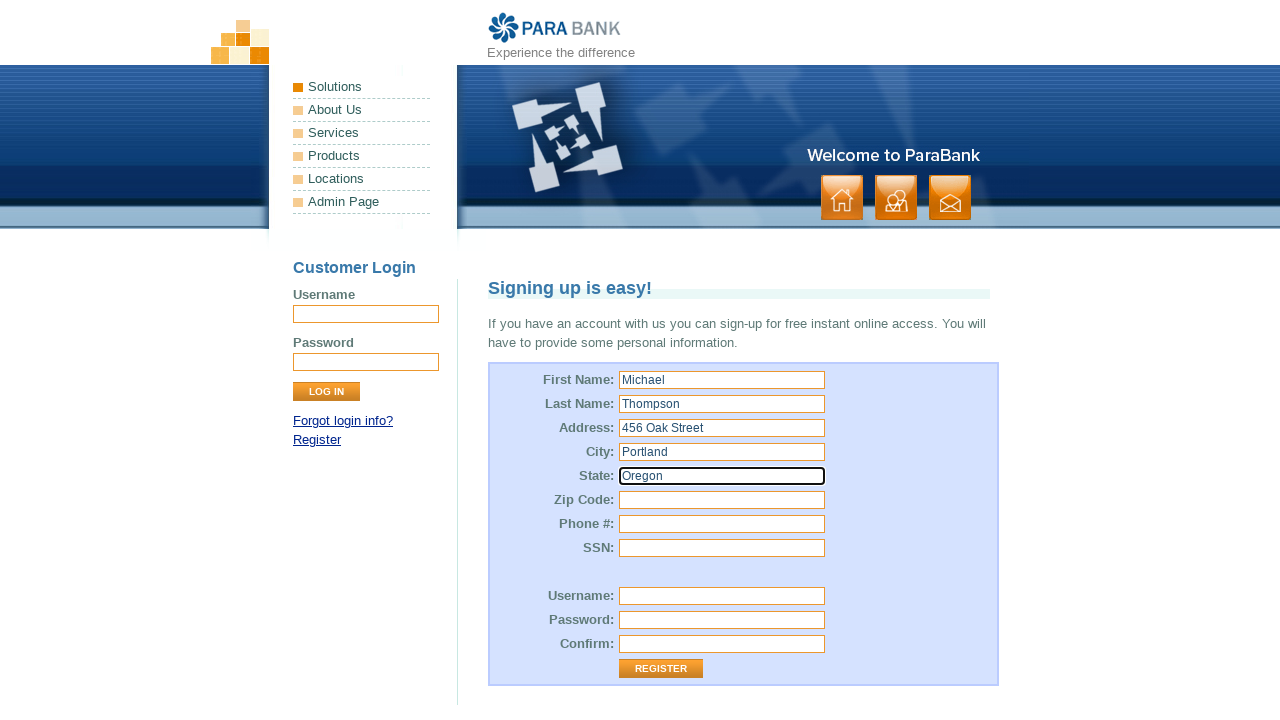

Filled in zip code: 97201 on //form/table/tbody/tr[6]/td[2]/input
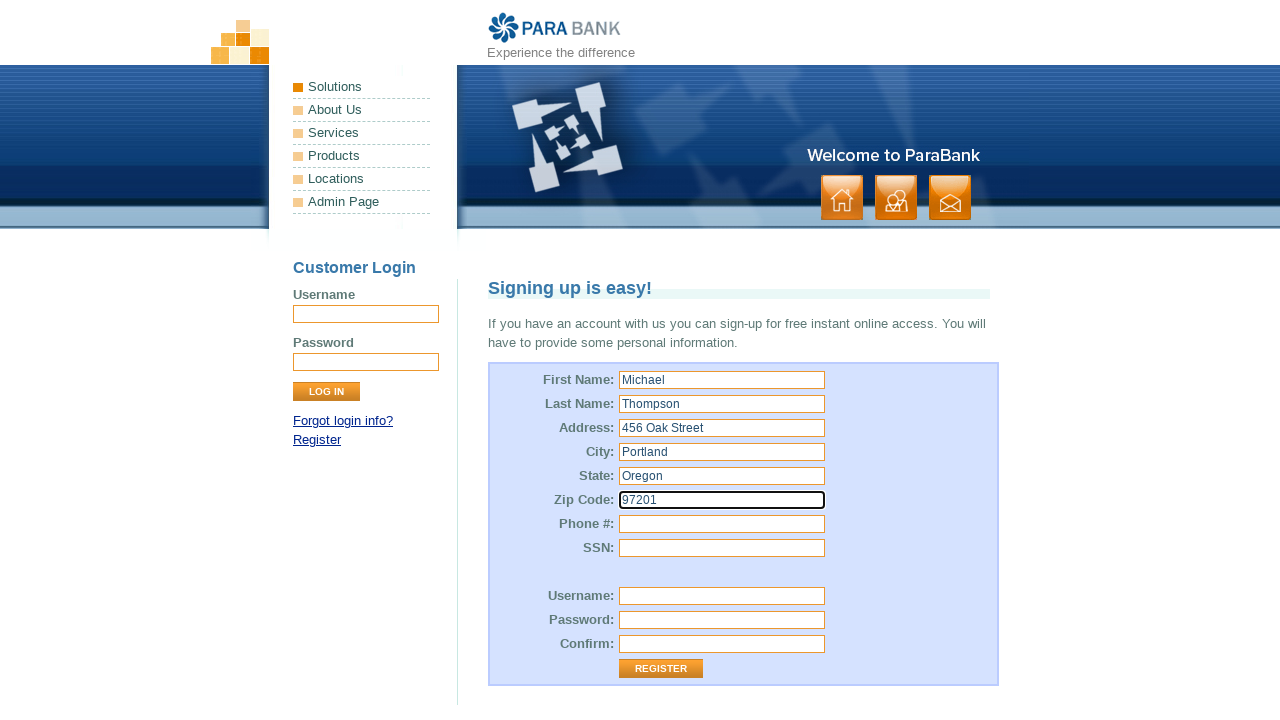

Filled in phone number: 5031234567 on //form/table/tbody/tr[7]/td[2]/input
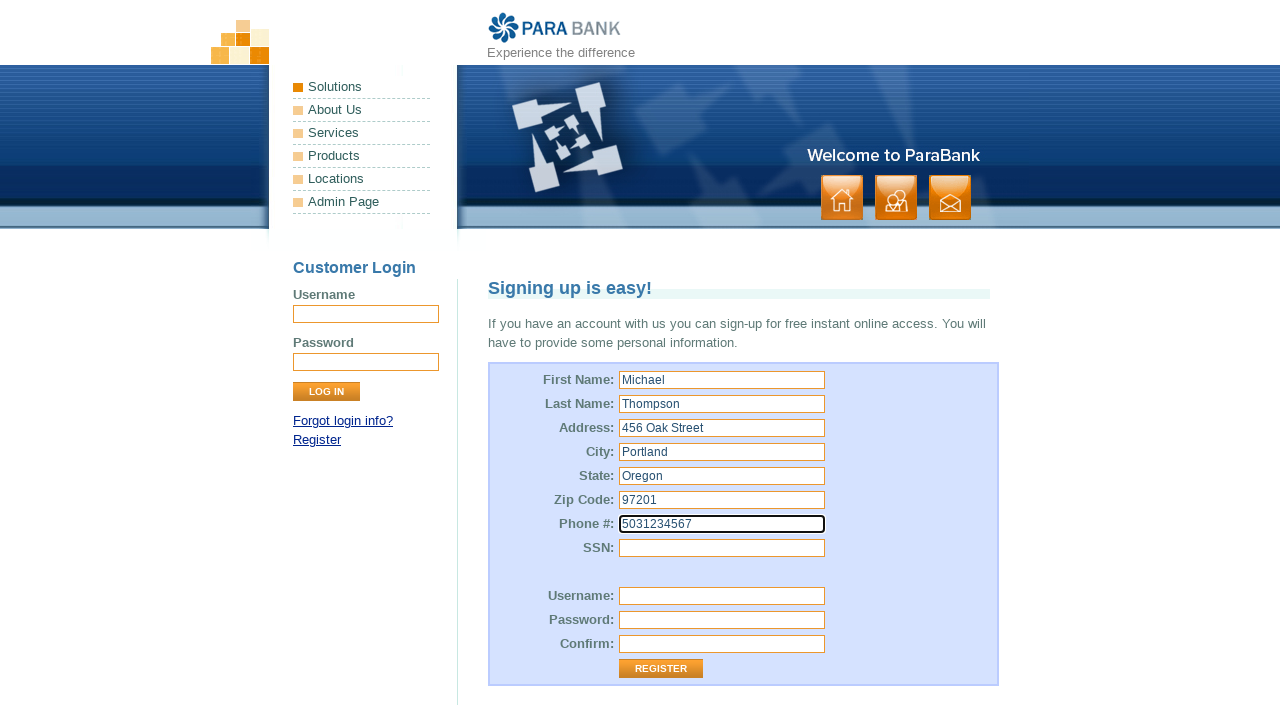

Filled in SSN: 123456789 on //form/table/tbody/tr[8]/td[2]/input
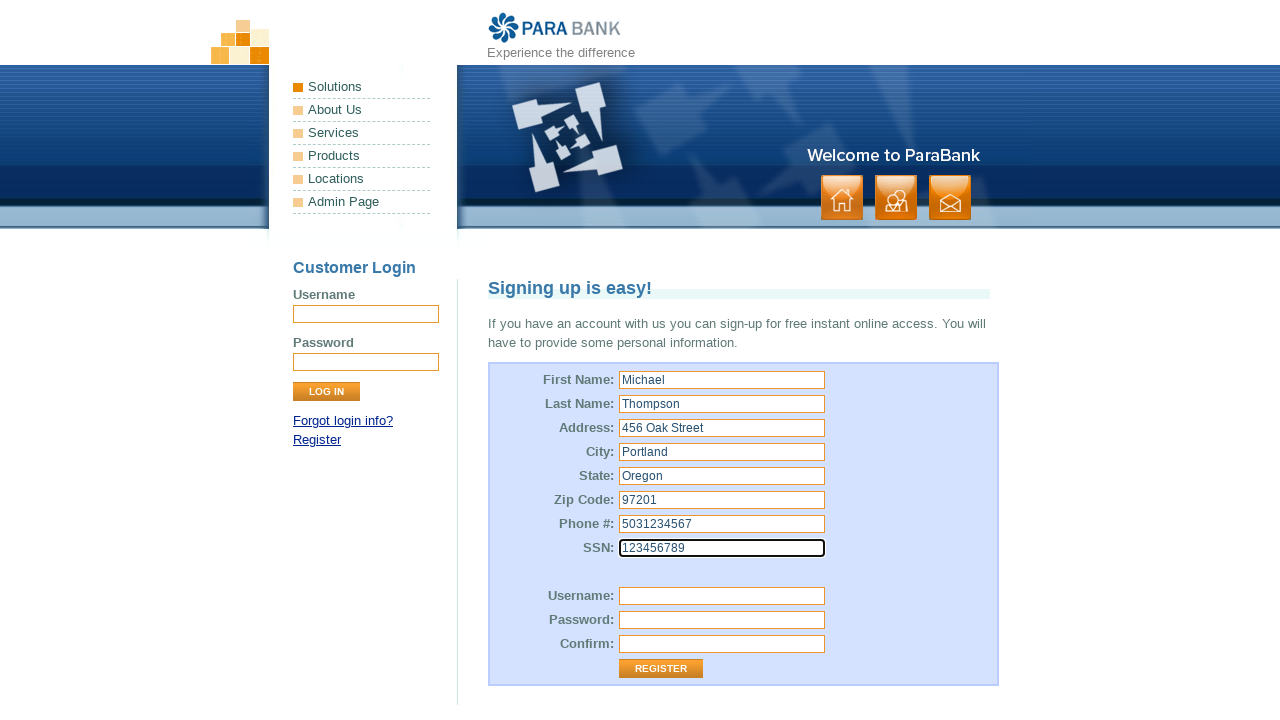

Filled in username: mthompson2024 on #customer\.username
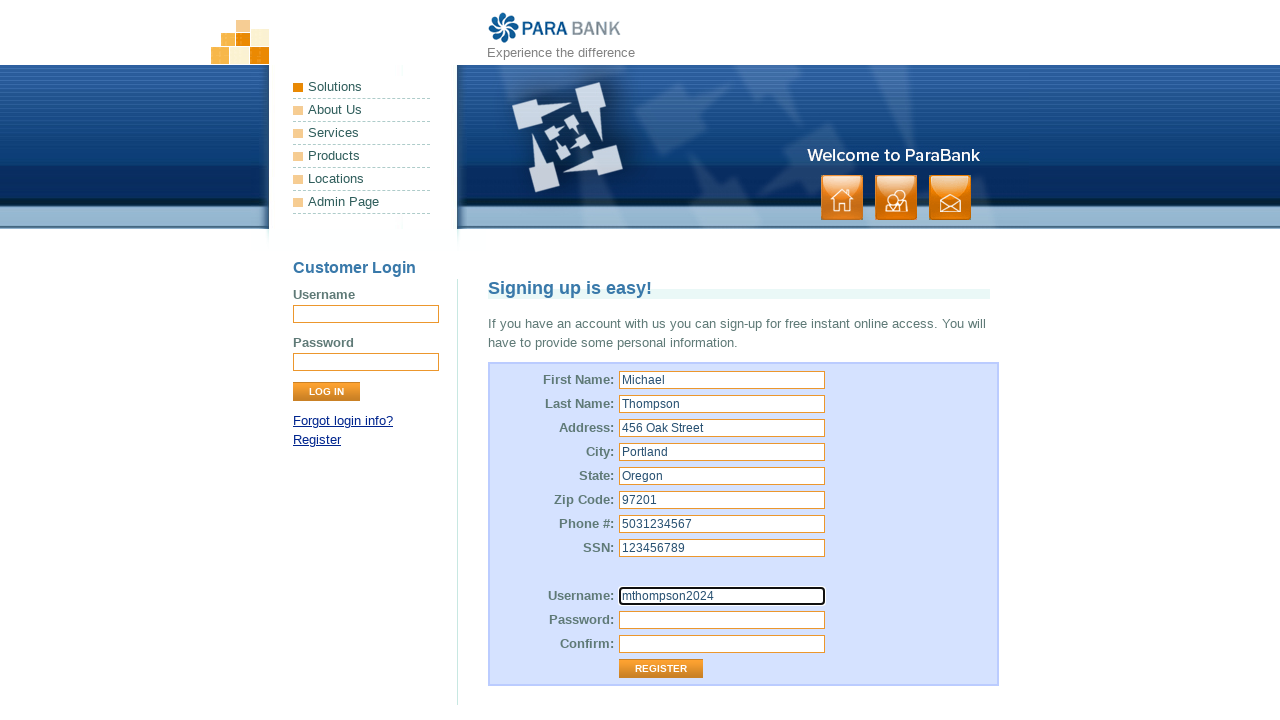

Filled in password on #customer\.password
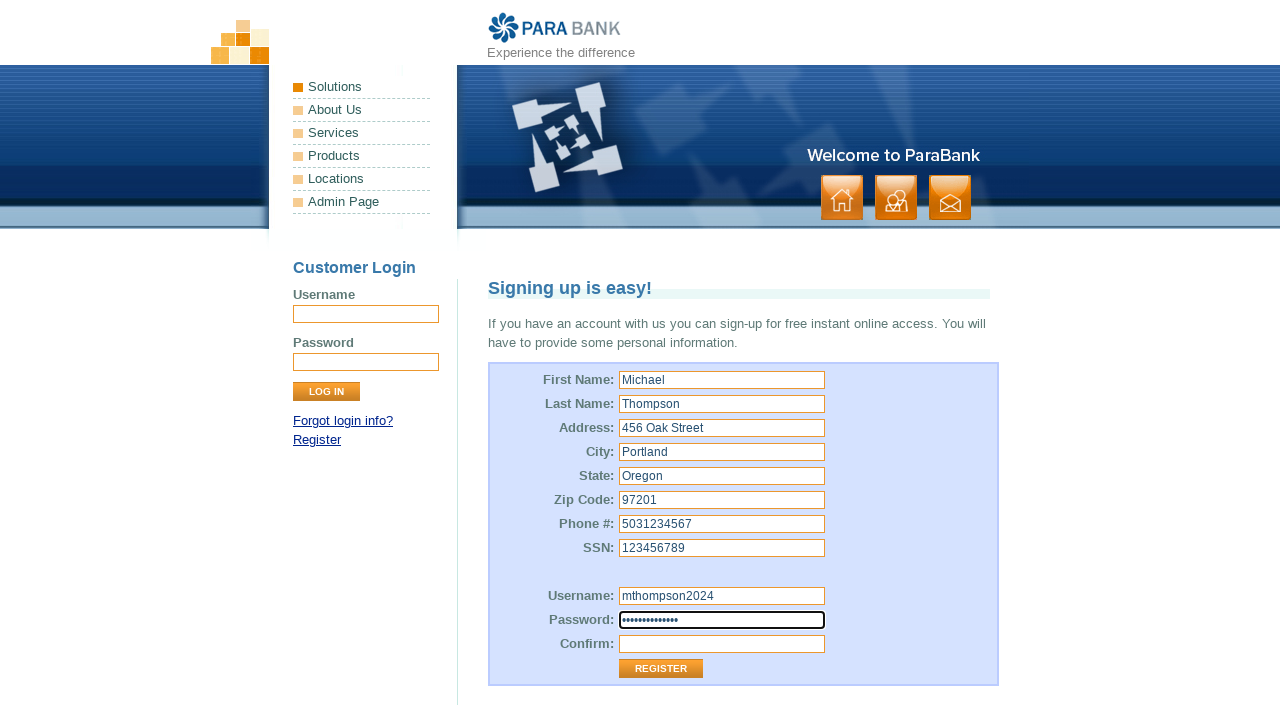

Filled in confirm password with mismatched value to trigger validation error on #repeatedPassword
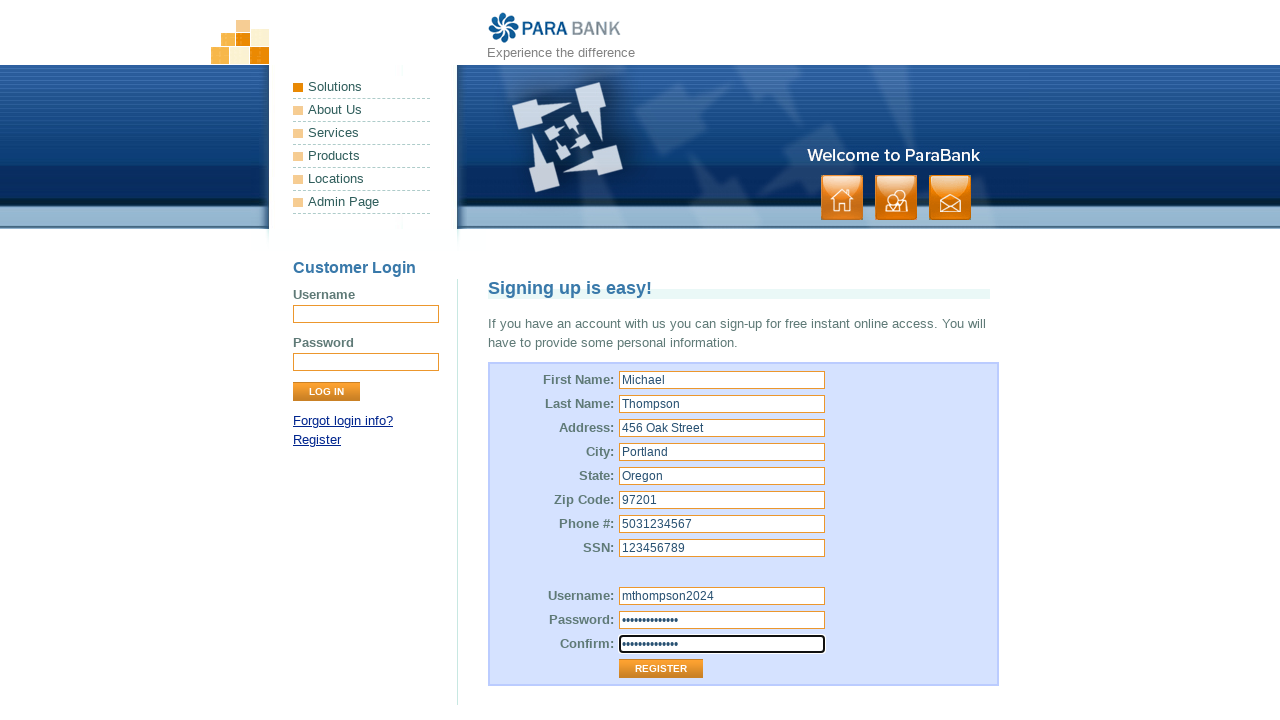

Clicked submit button to register account at (661, 669) on xpath=//form[@id='customerForm']/table/tbody/tr[13]/td[2]/input
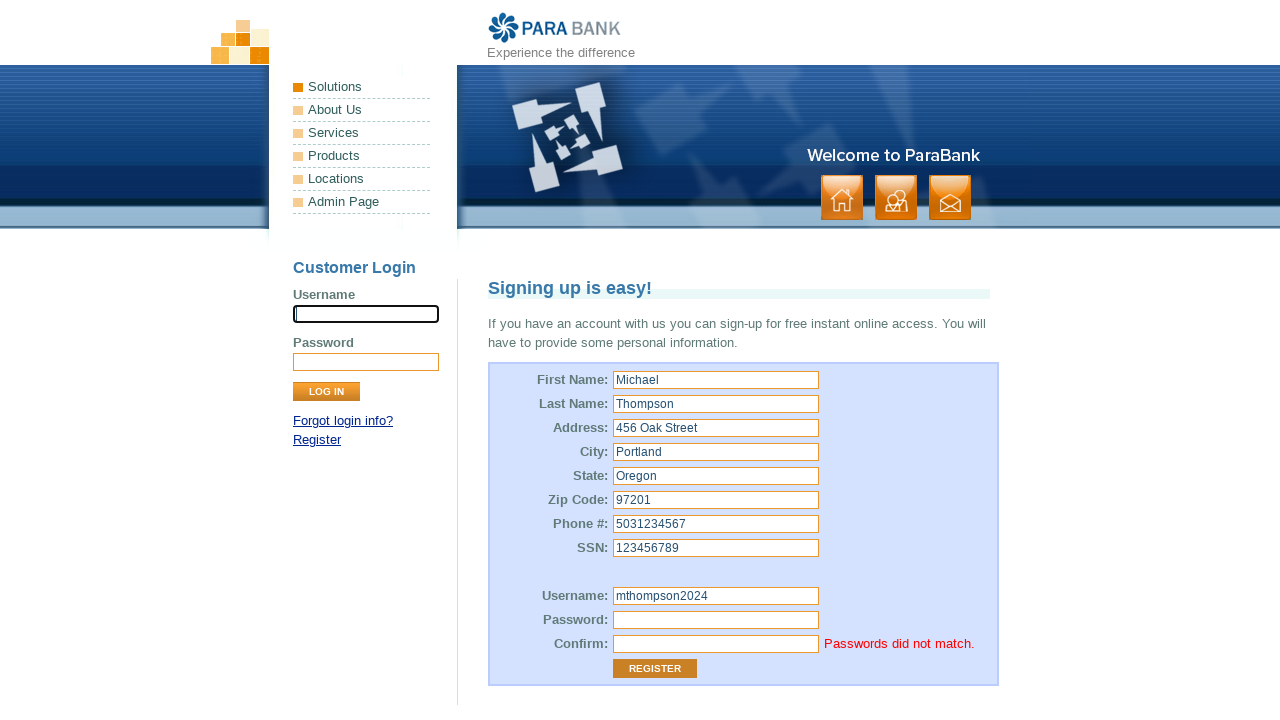

Password mismatch error message appeared as expected
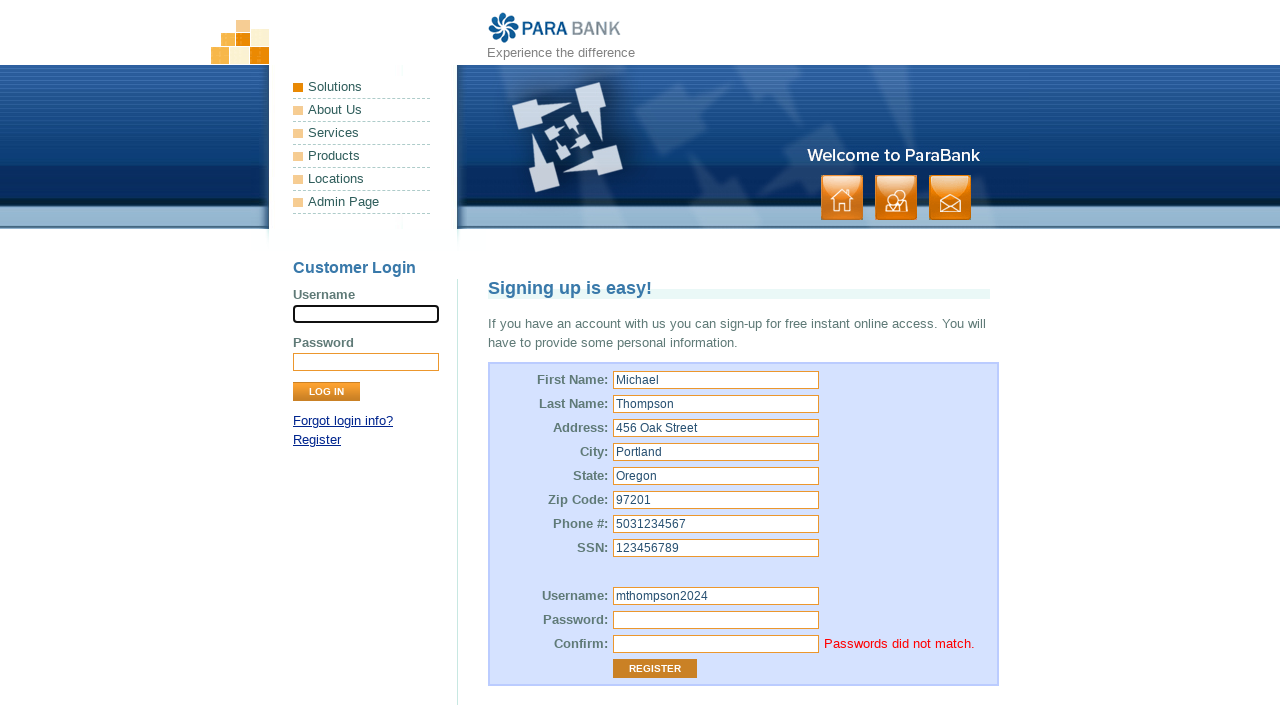

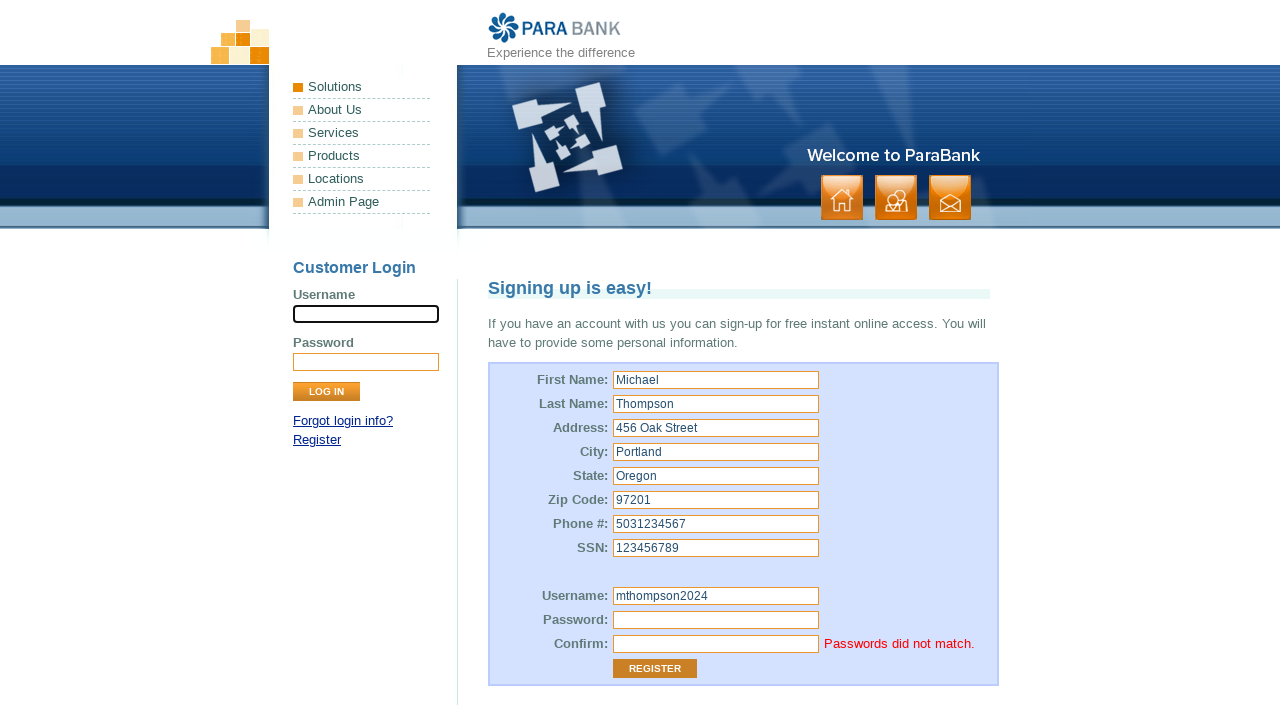